Tests dropdown selection and radio button interaction on a practice login page form, selecting an option and clicking a radio button followed by confirmation

Starting URL: https://rahulshettyacademy.com/loginpagePractise/

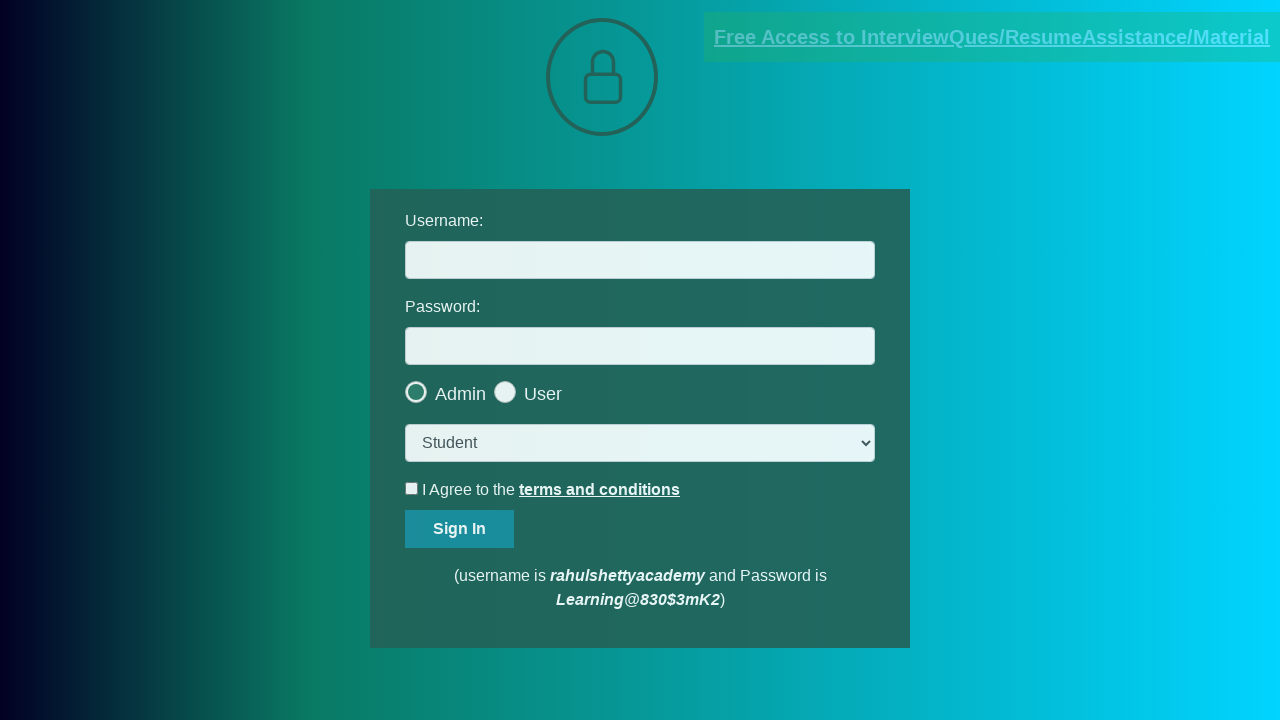

Selected 'teach' option from dropdown menu on select.form-control
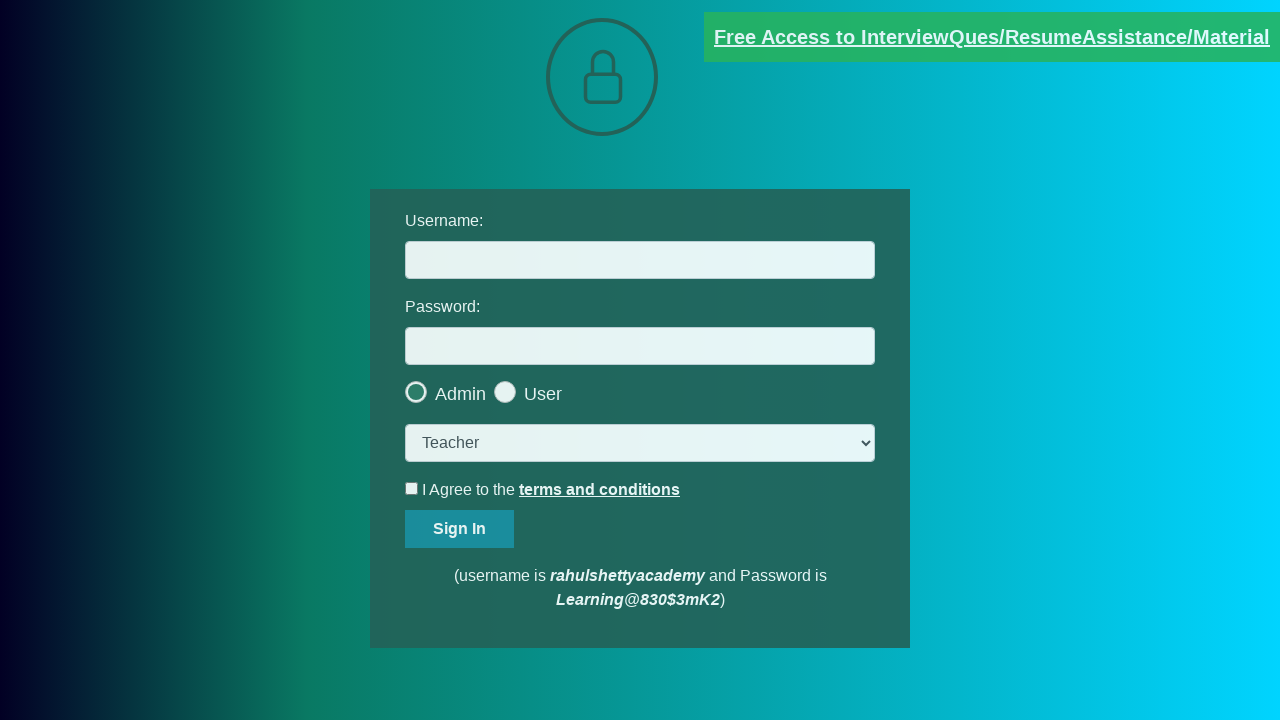

Clicked the second radio button at (505, 392) on span.checkmark >> nth=1
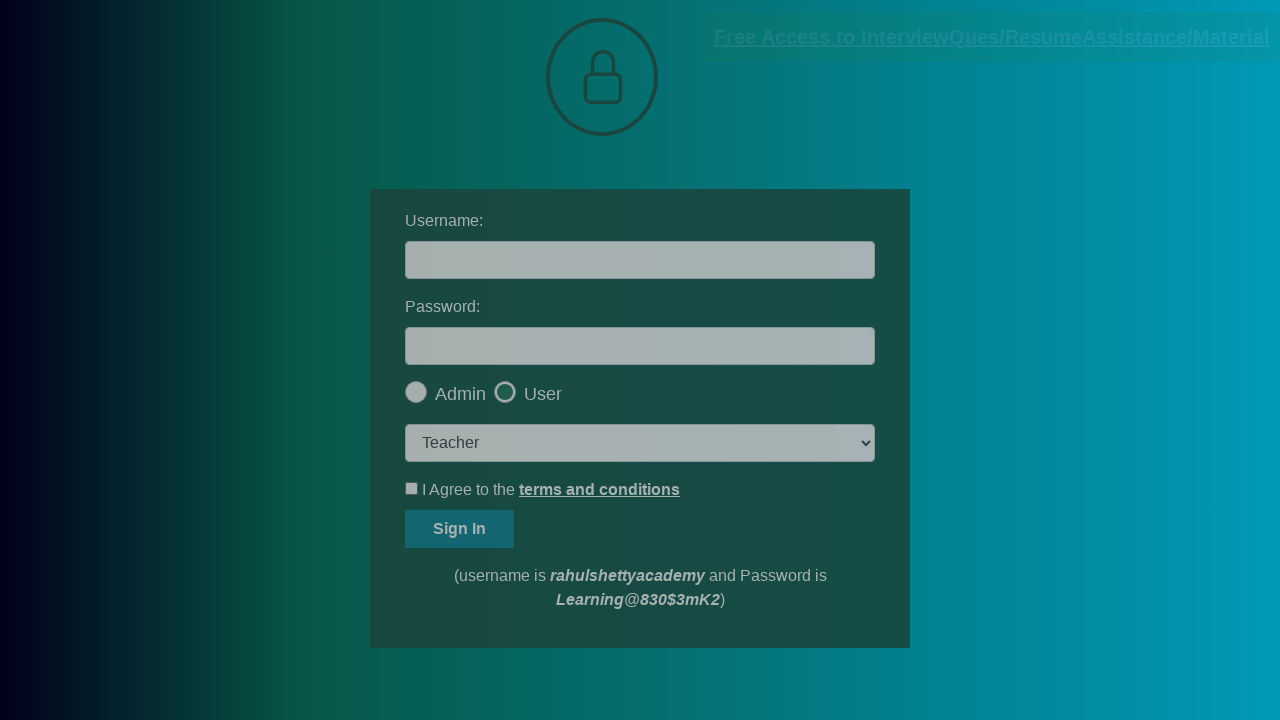

Clicked the okay button to confirm selection at (698, 144) on #okayBtn
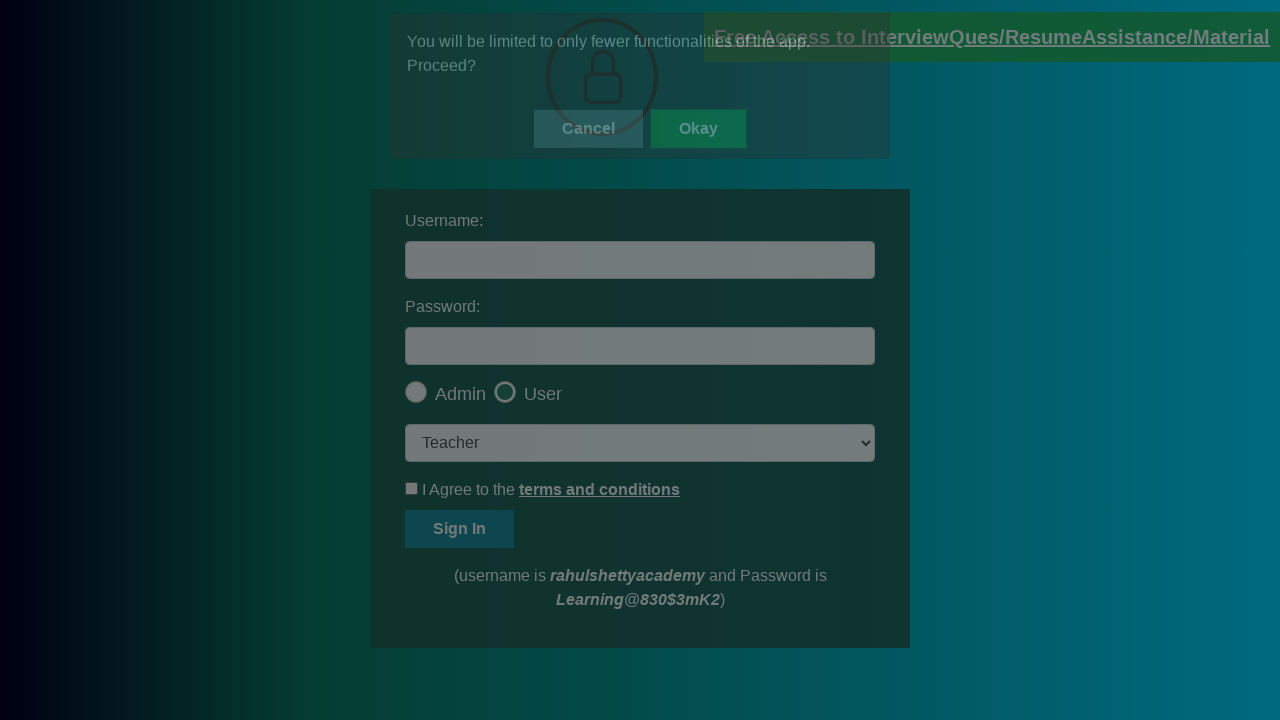

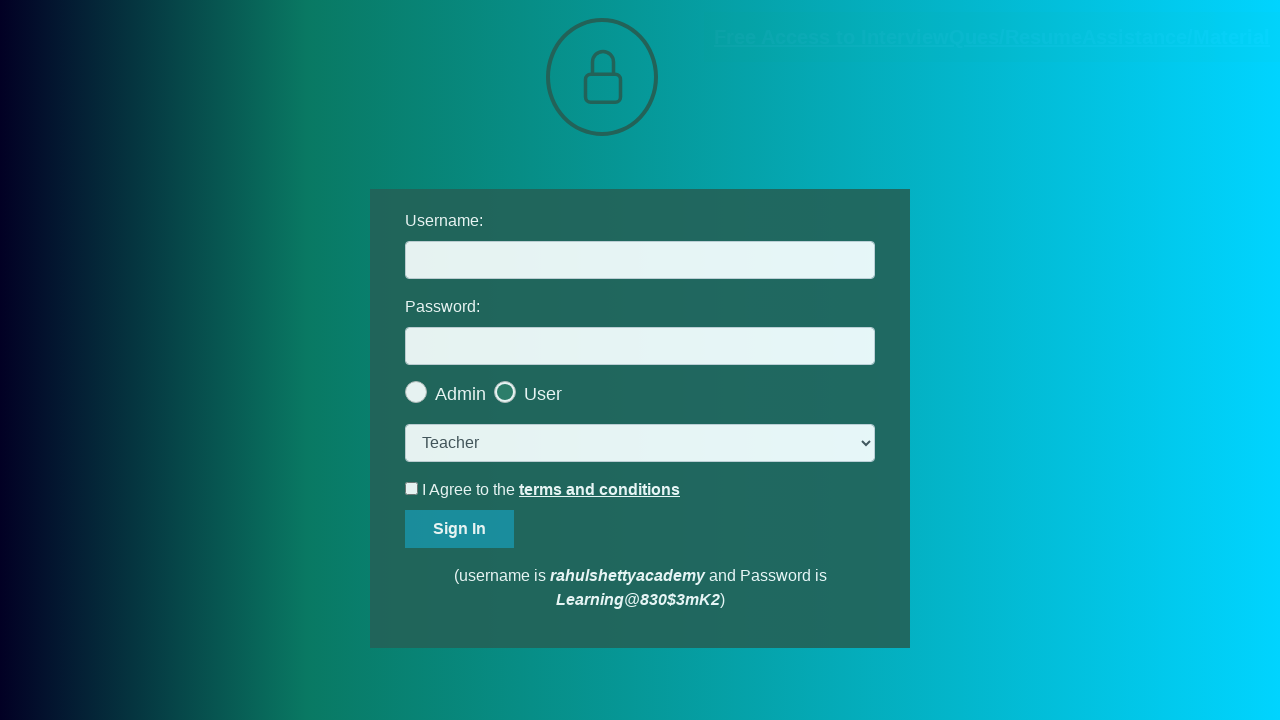